Tests the TodoMVC app by creating 3 todo items ('Buy dog food', 'Feed the dog', 'Book a vet's appointment'), marking 2 of them as completed, and verifying that only 1 item remains.

Starting URL: https://todo-app.serenity-js.org/

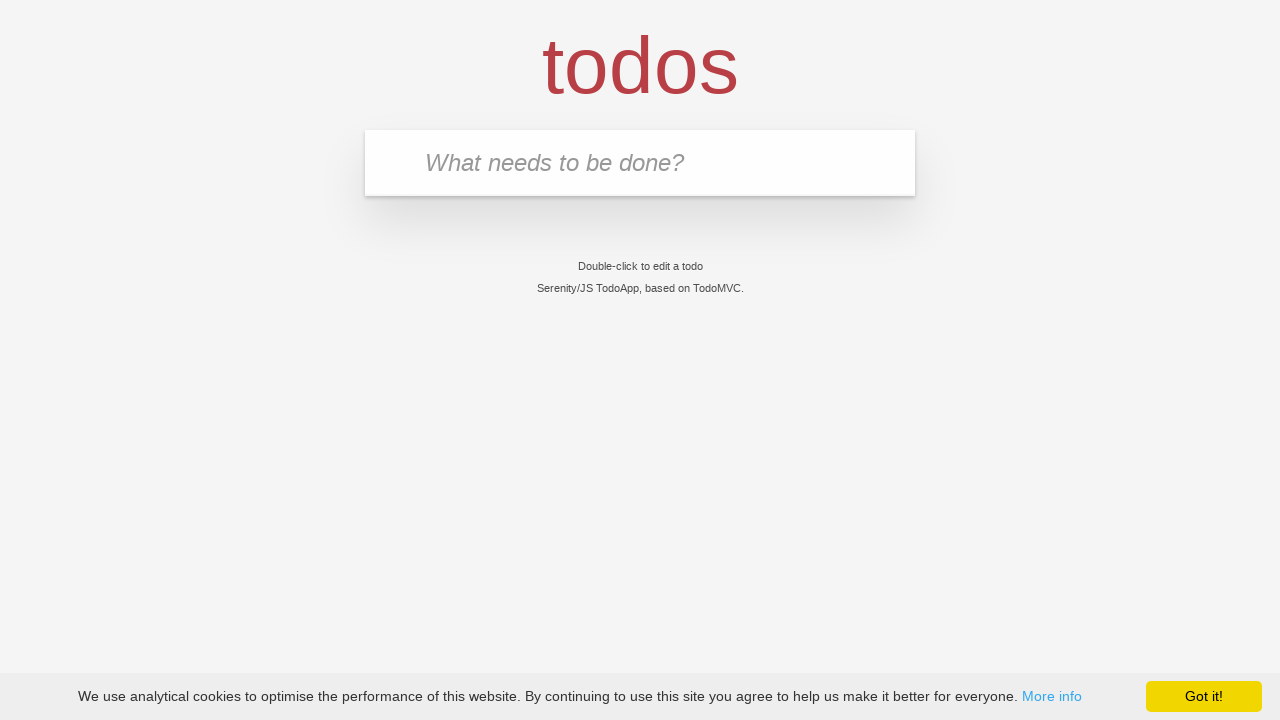

Waited for todo input field to be visible
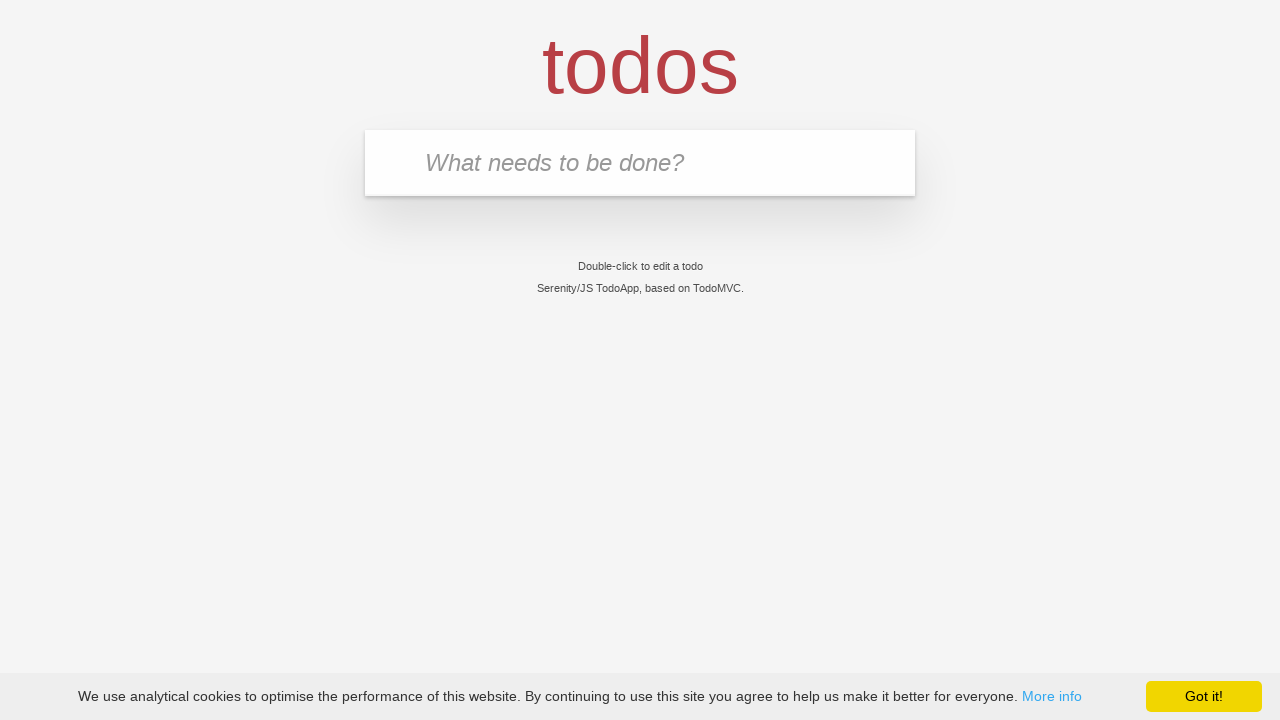

Filled input field with 'Buy dog food' on input.new-todo
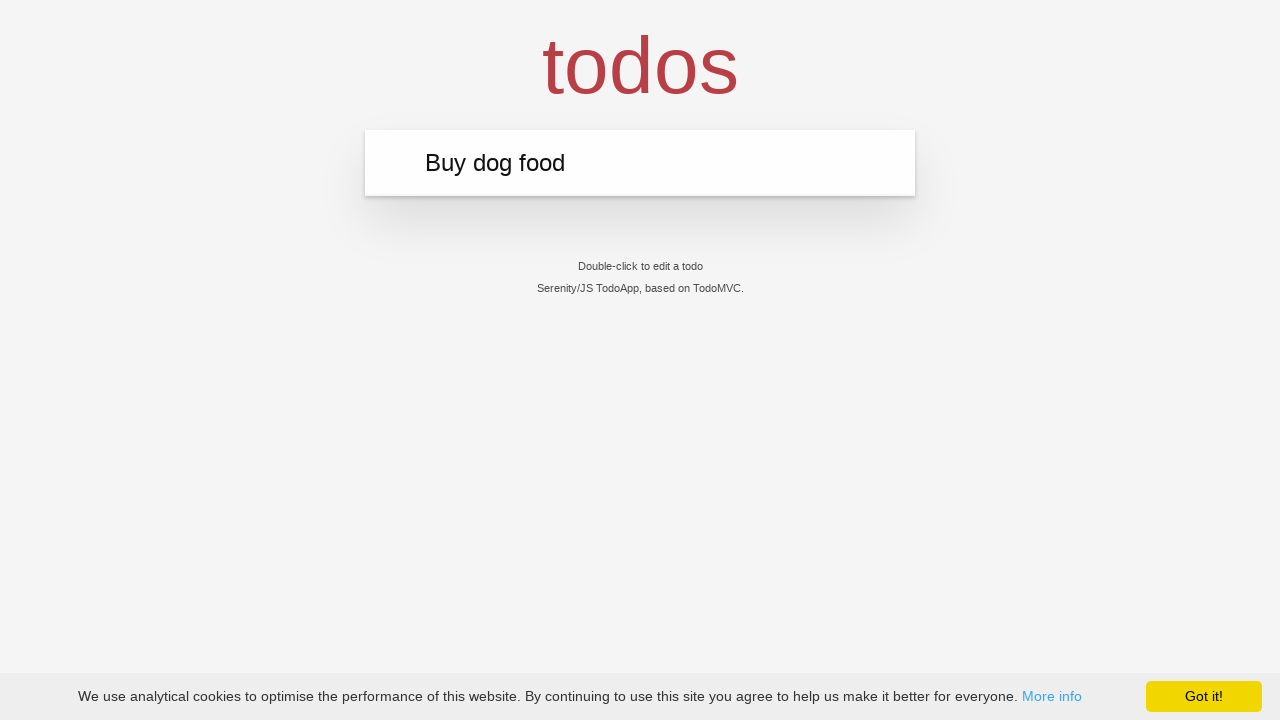

Pressed Enter to add 'Buy dog food' todo item on input.new-todo
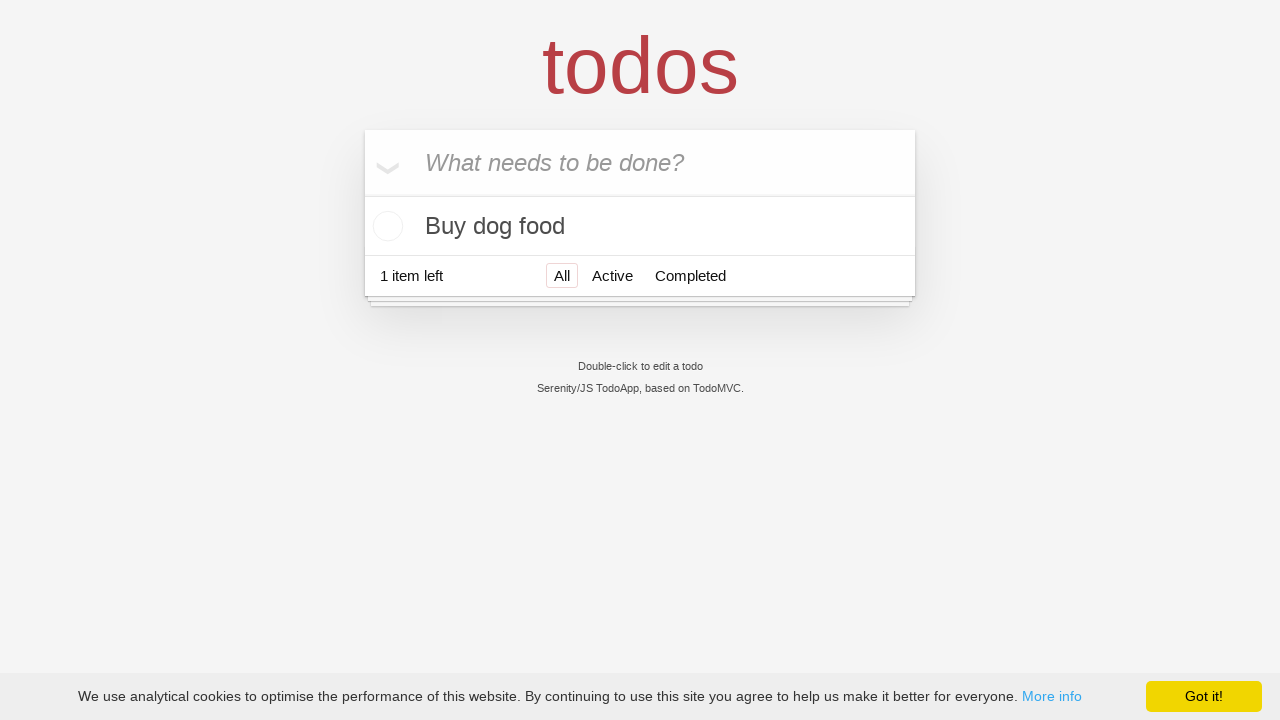

Verified 'Buy dog food' item appeared in the list
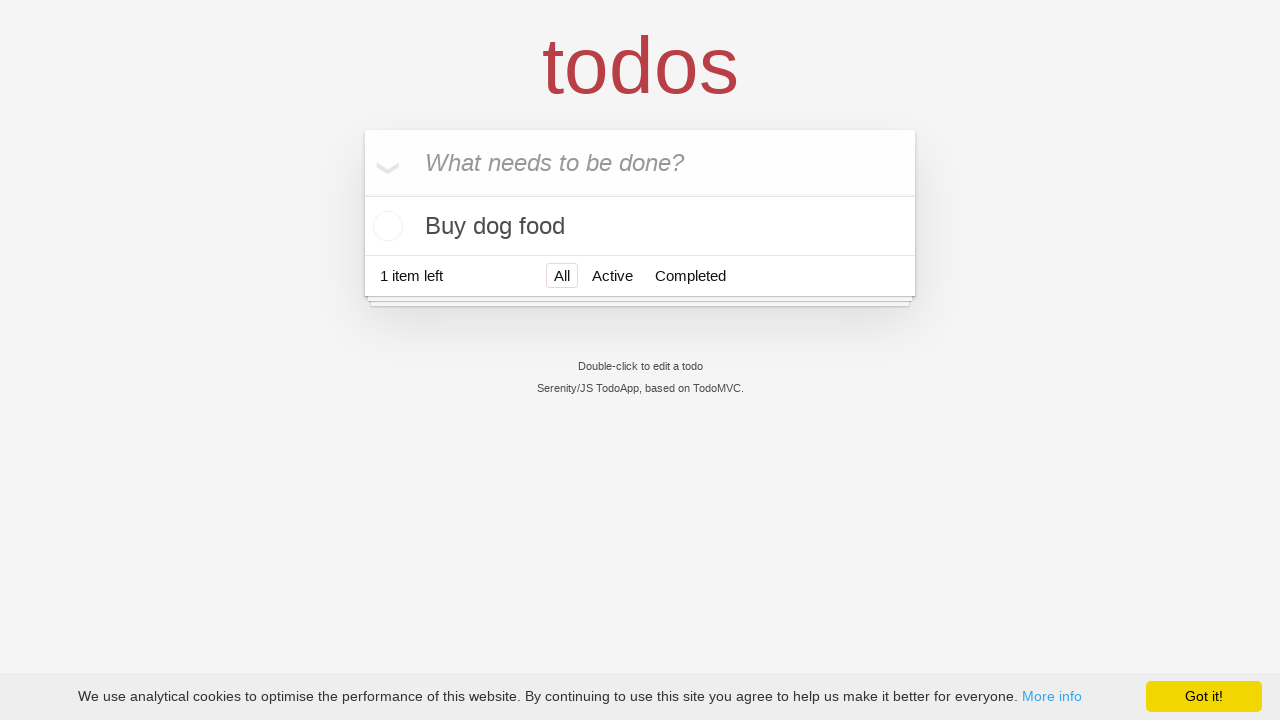

Filled input field with 'Feed the dog' on input.new-todo
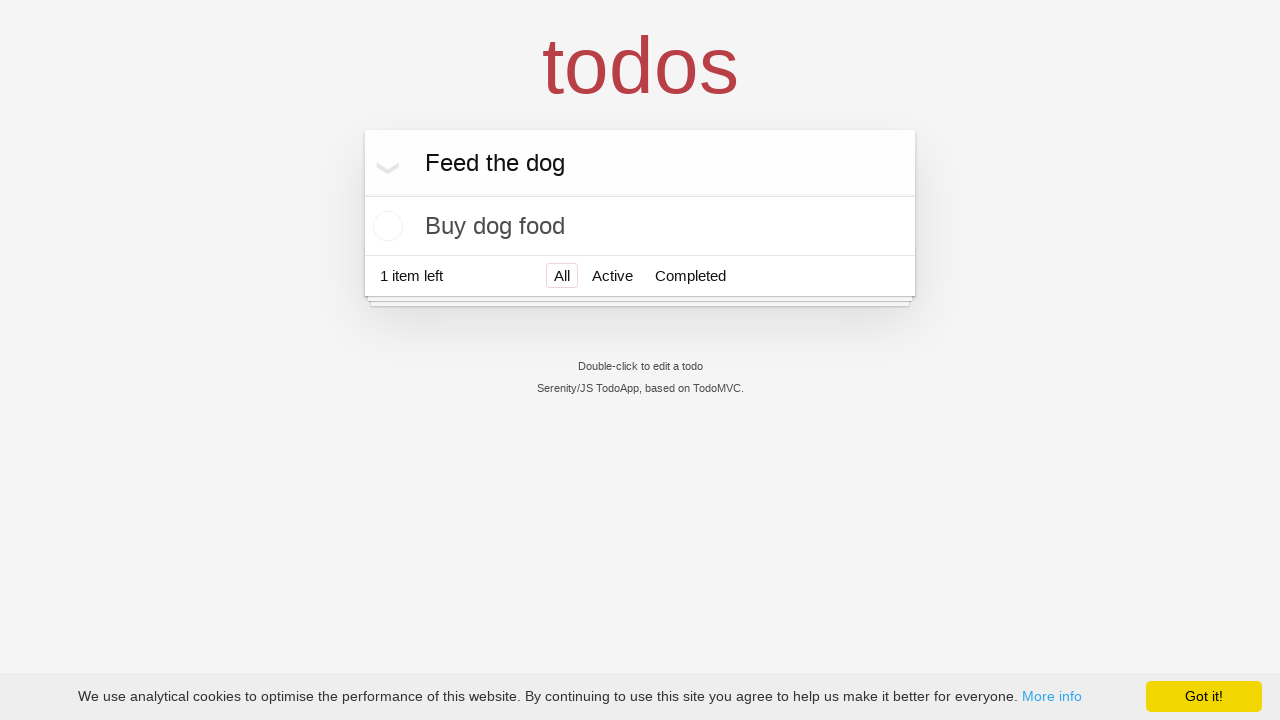

Pressed Enter to add 'Feed the dog' todo item on input.new-todo
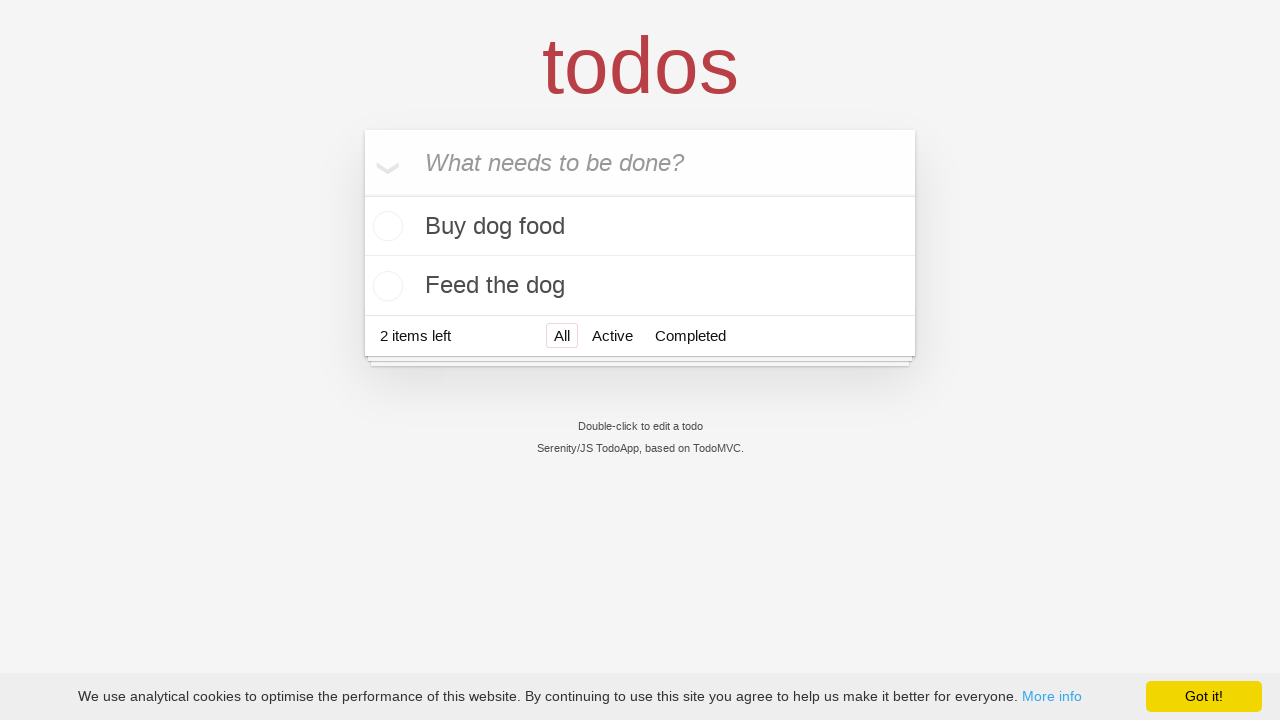

Verified 'Feed the dog' item appeared in the list
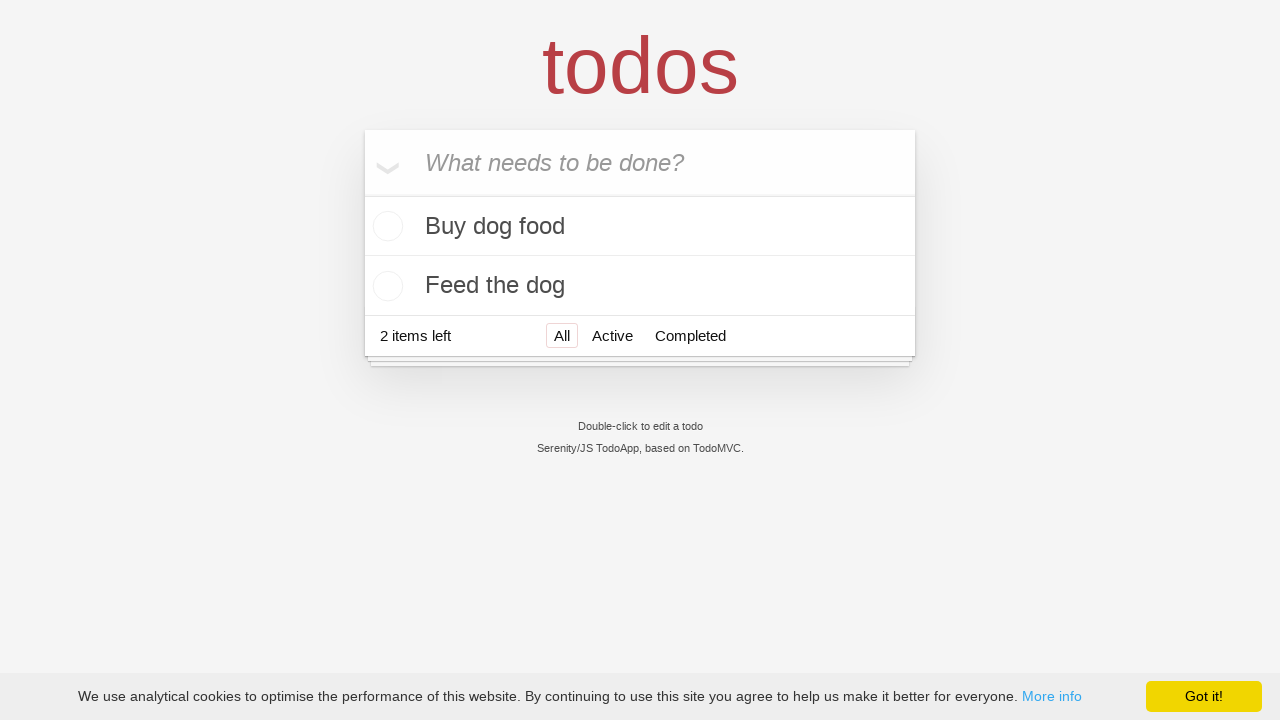

Filled input field with 'Book a vet's appointment' on input.new-todo
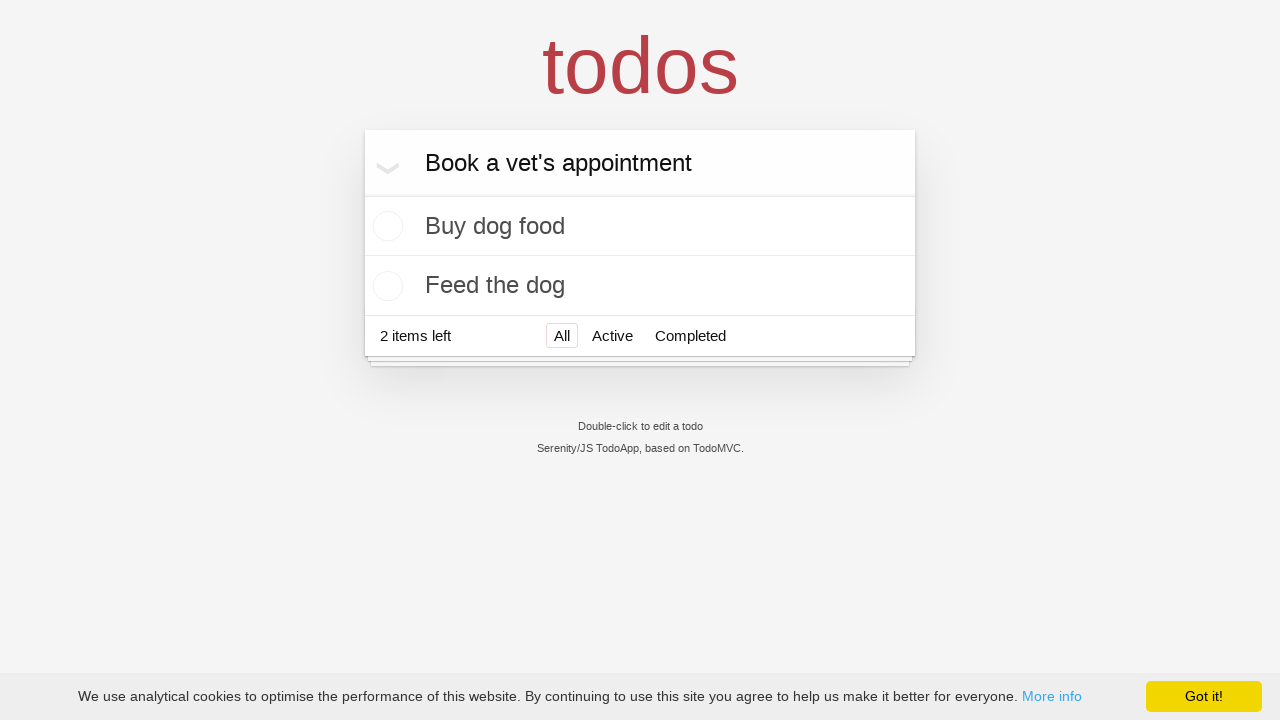

Pressed Enter to add 'Book a vet's appointment' todo item on input.new-todo
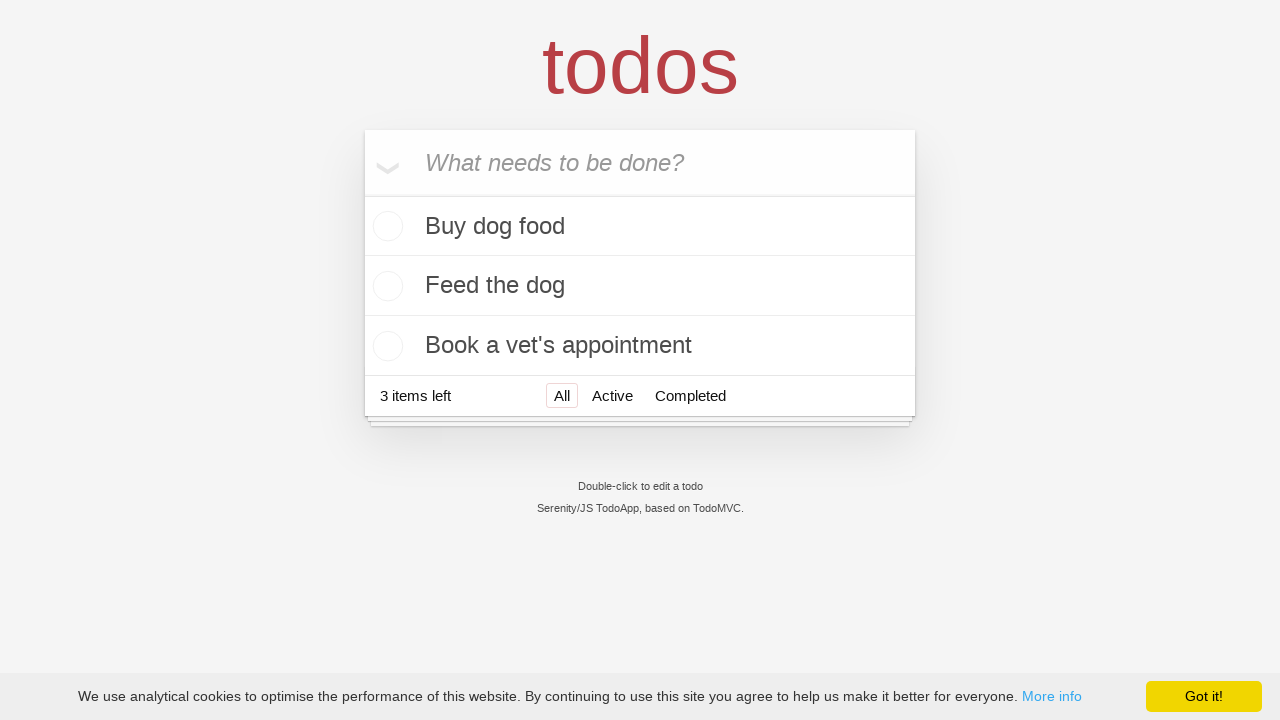

Verified 'Book a vet's appointment' item appeared in the list
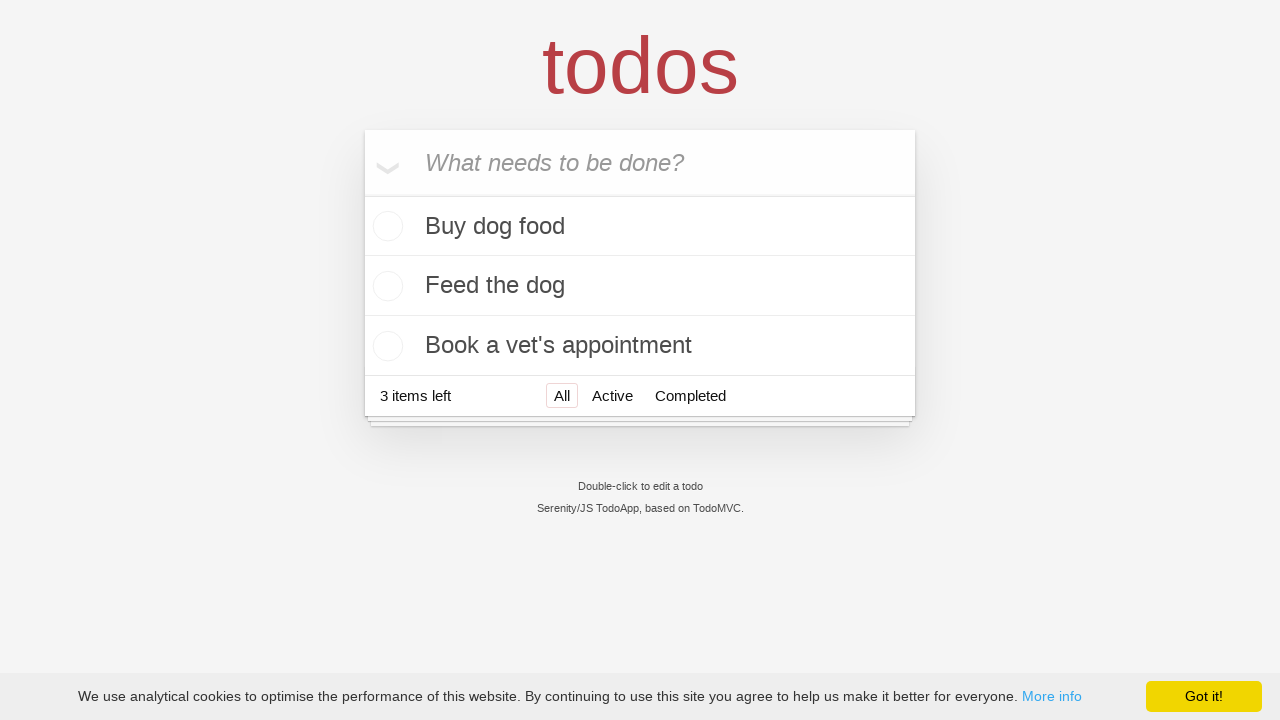

Marked 'Buy dog food' as completed at (385, 226) on li:has-text('Buy dog food') input.toggle
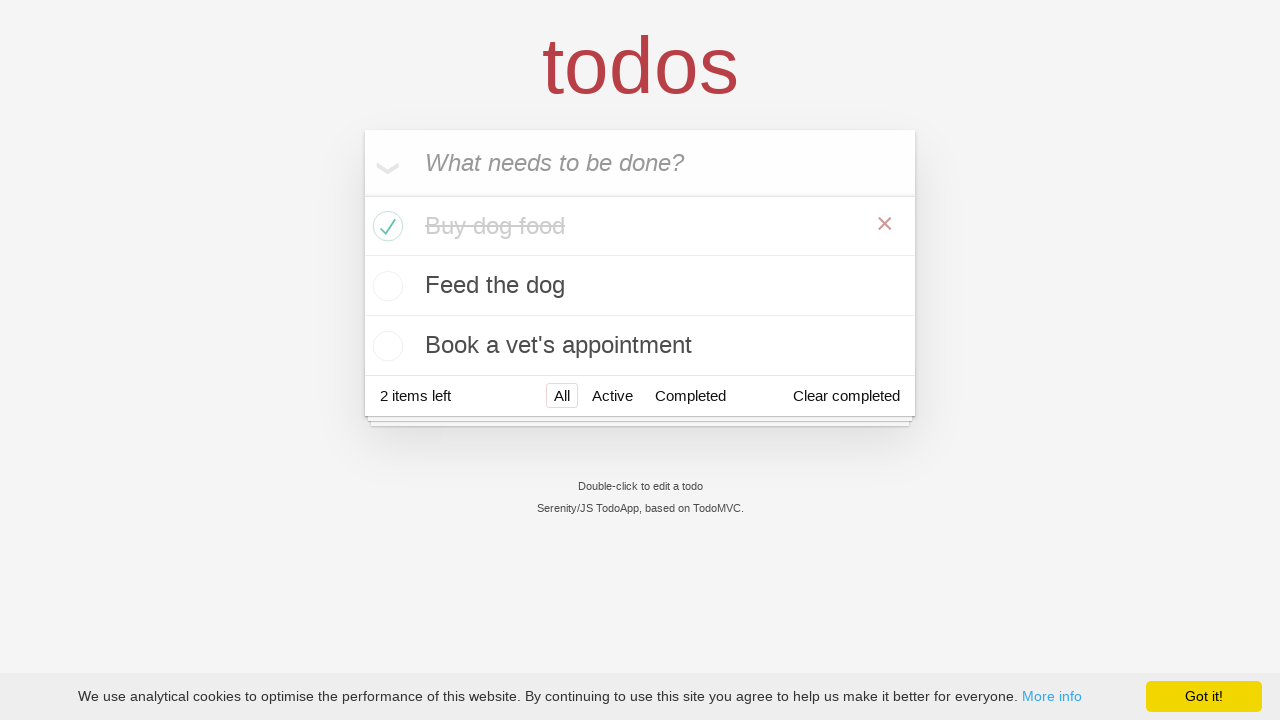

Marked 'Feed the dog' as completed at (385, 286) on li:has-text('Feed the dog') input.toggle
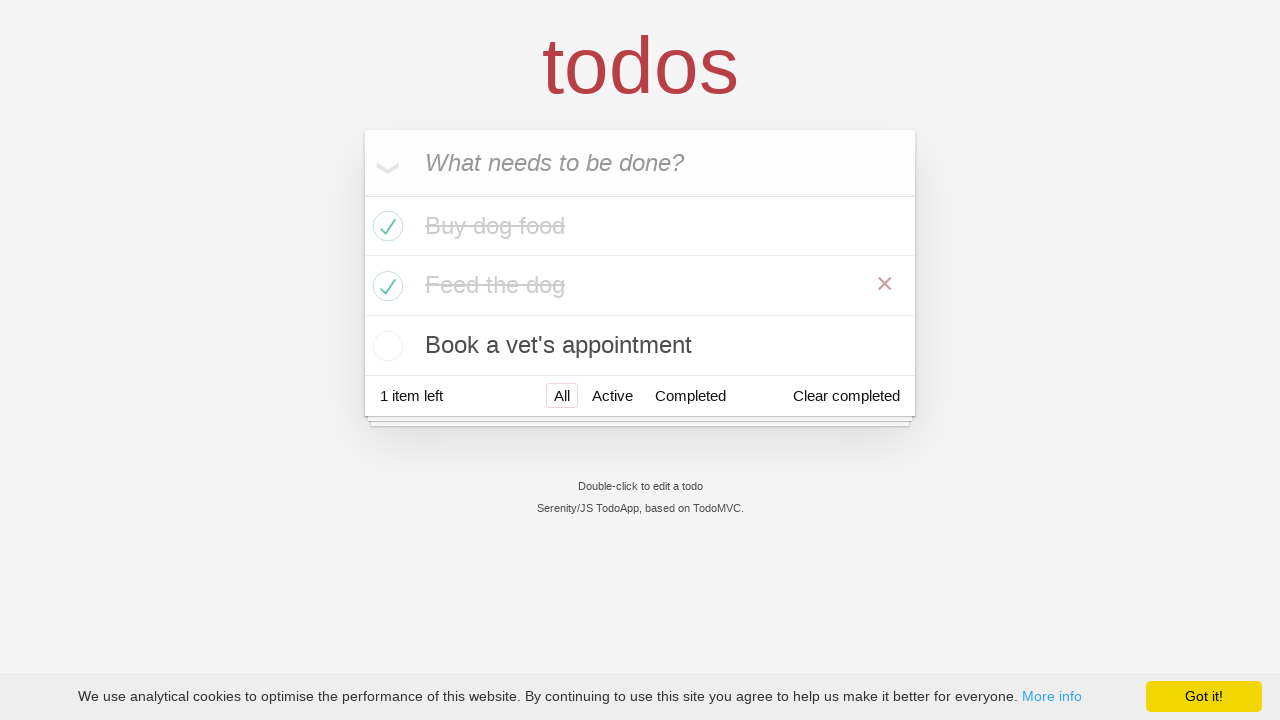

Verified that exactly 1 item remains uncompleted
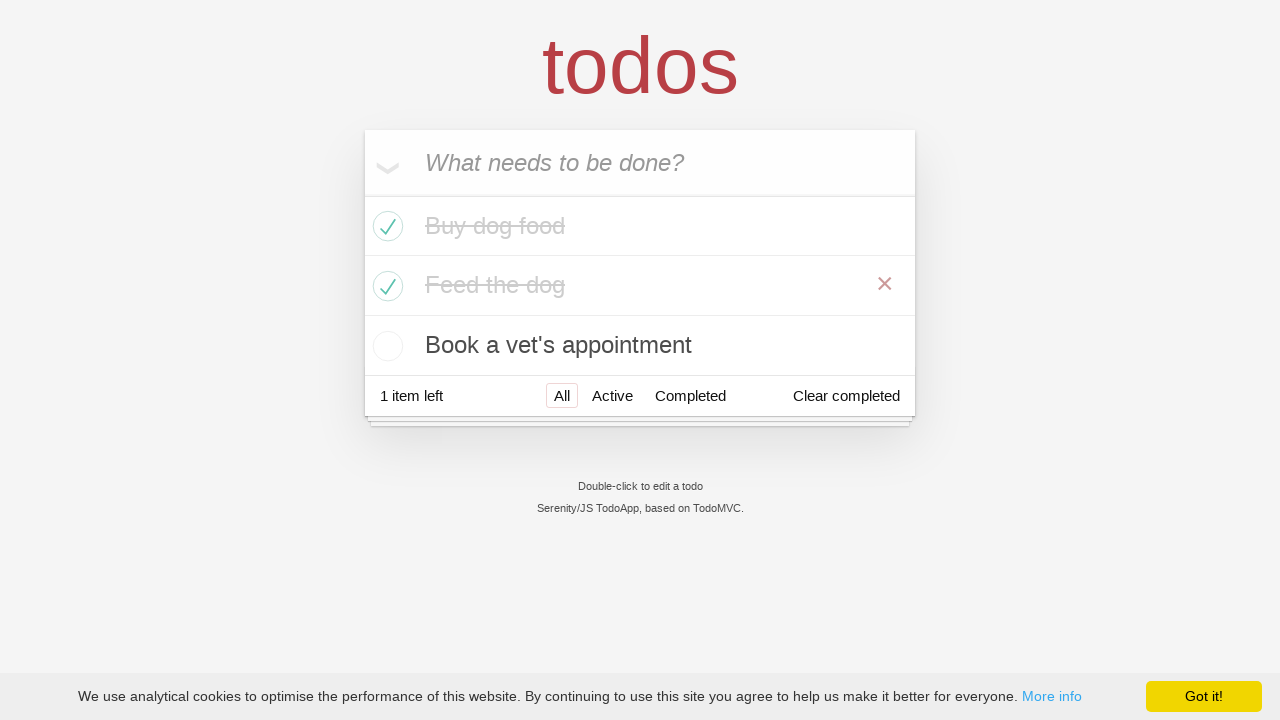

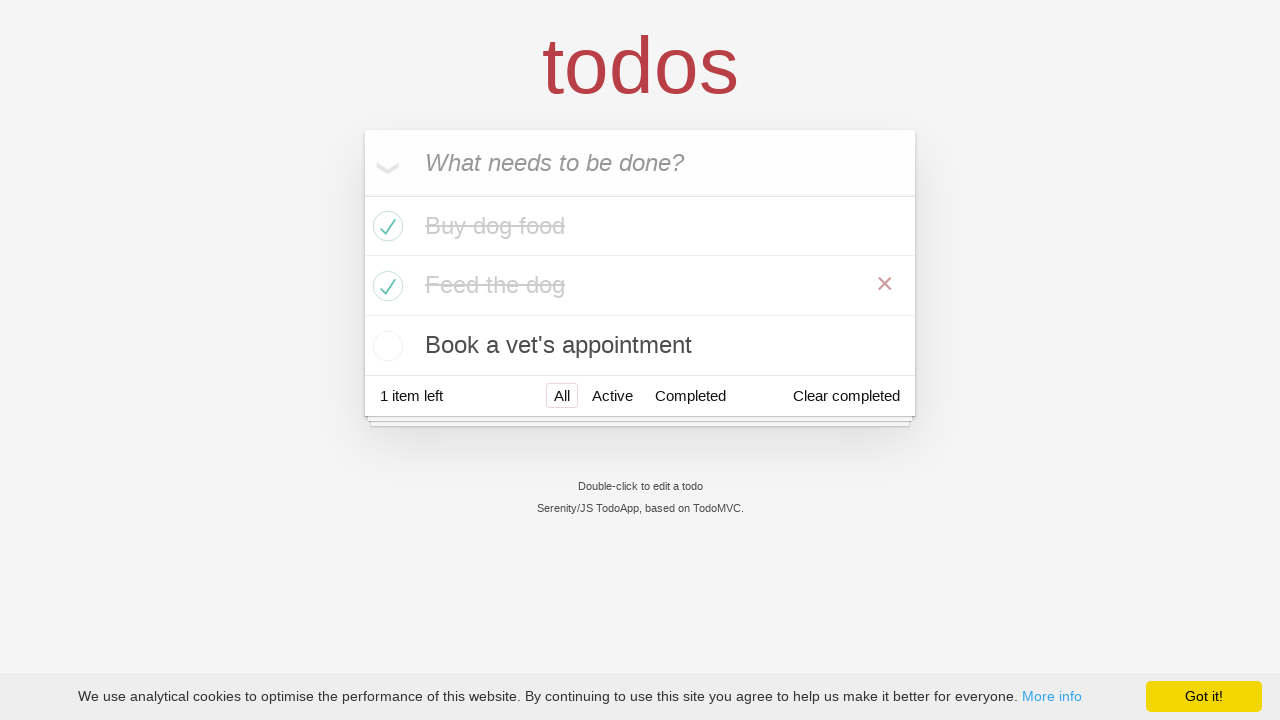